Navigates to akinfopark.com website, maximizes the browser window, and verifies the page loads by checking the title and current URL.

Starting URL: https://www.akinfopark.com/

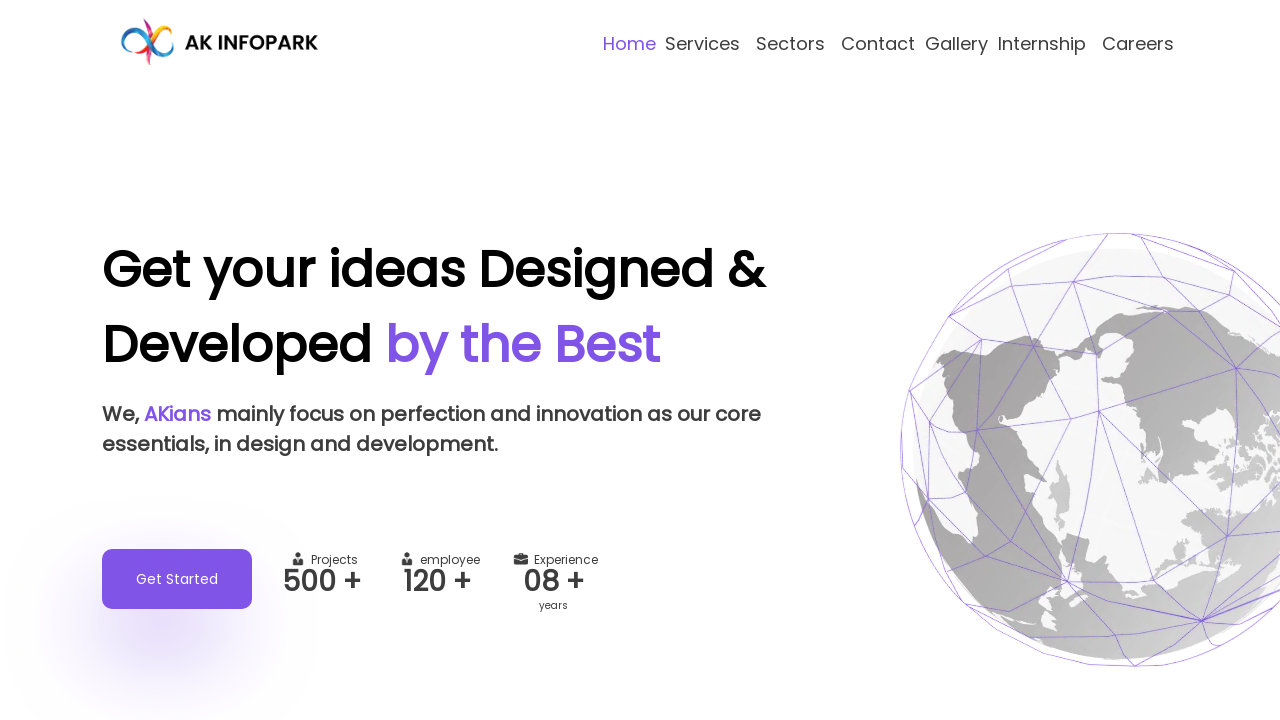

Set viewport size to 1920x1080
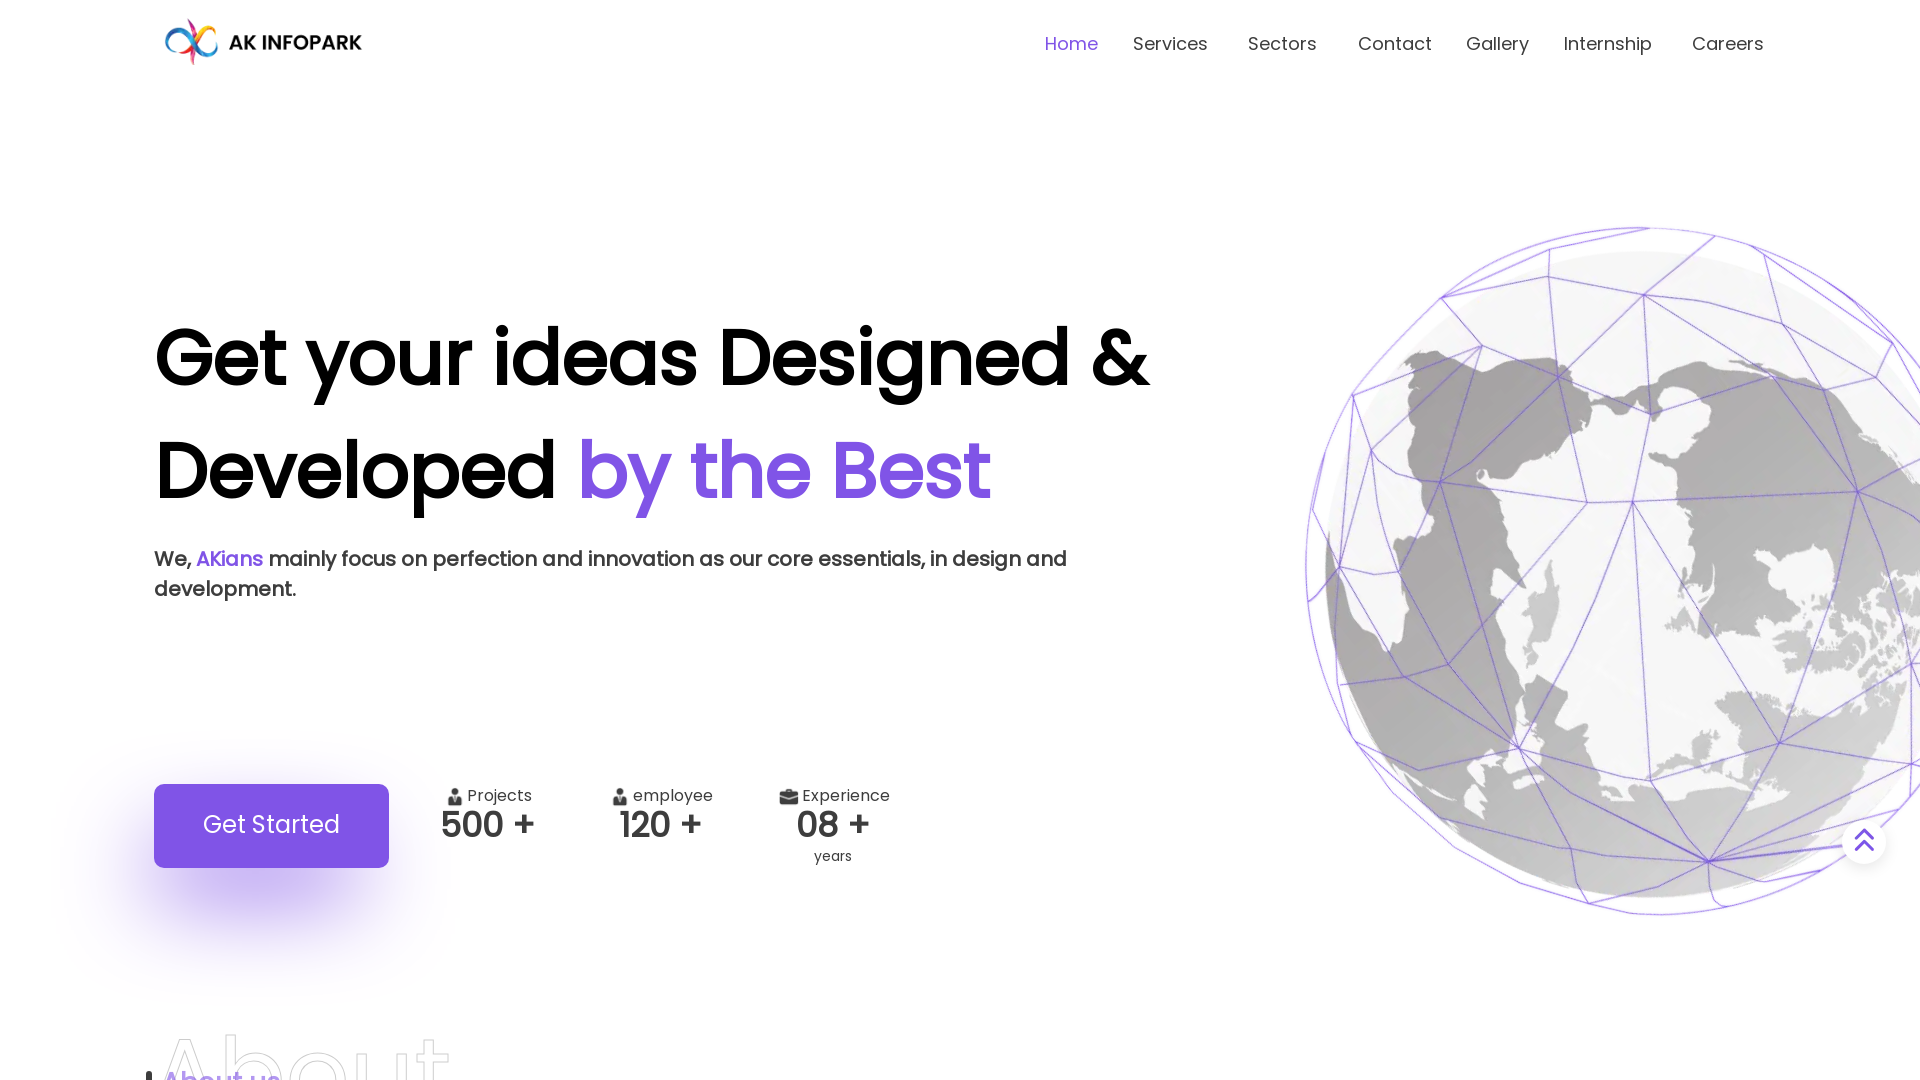

Retrieved page title: AK Infopark | Innovative IT Solutions & Services
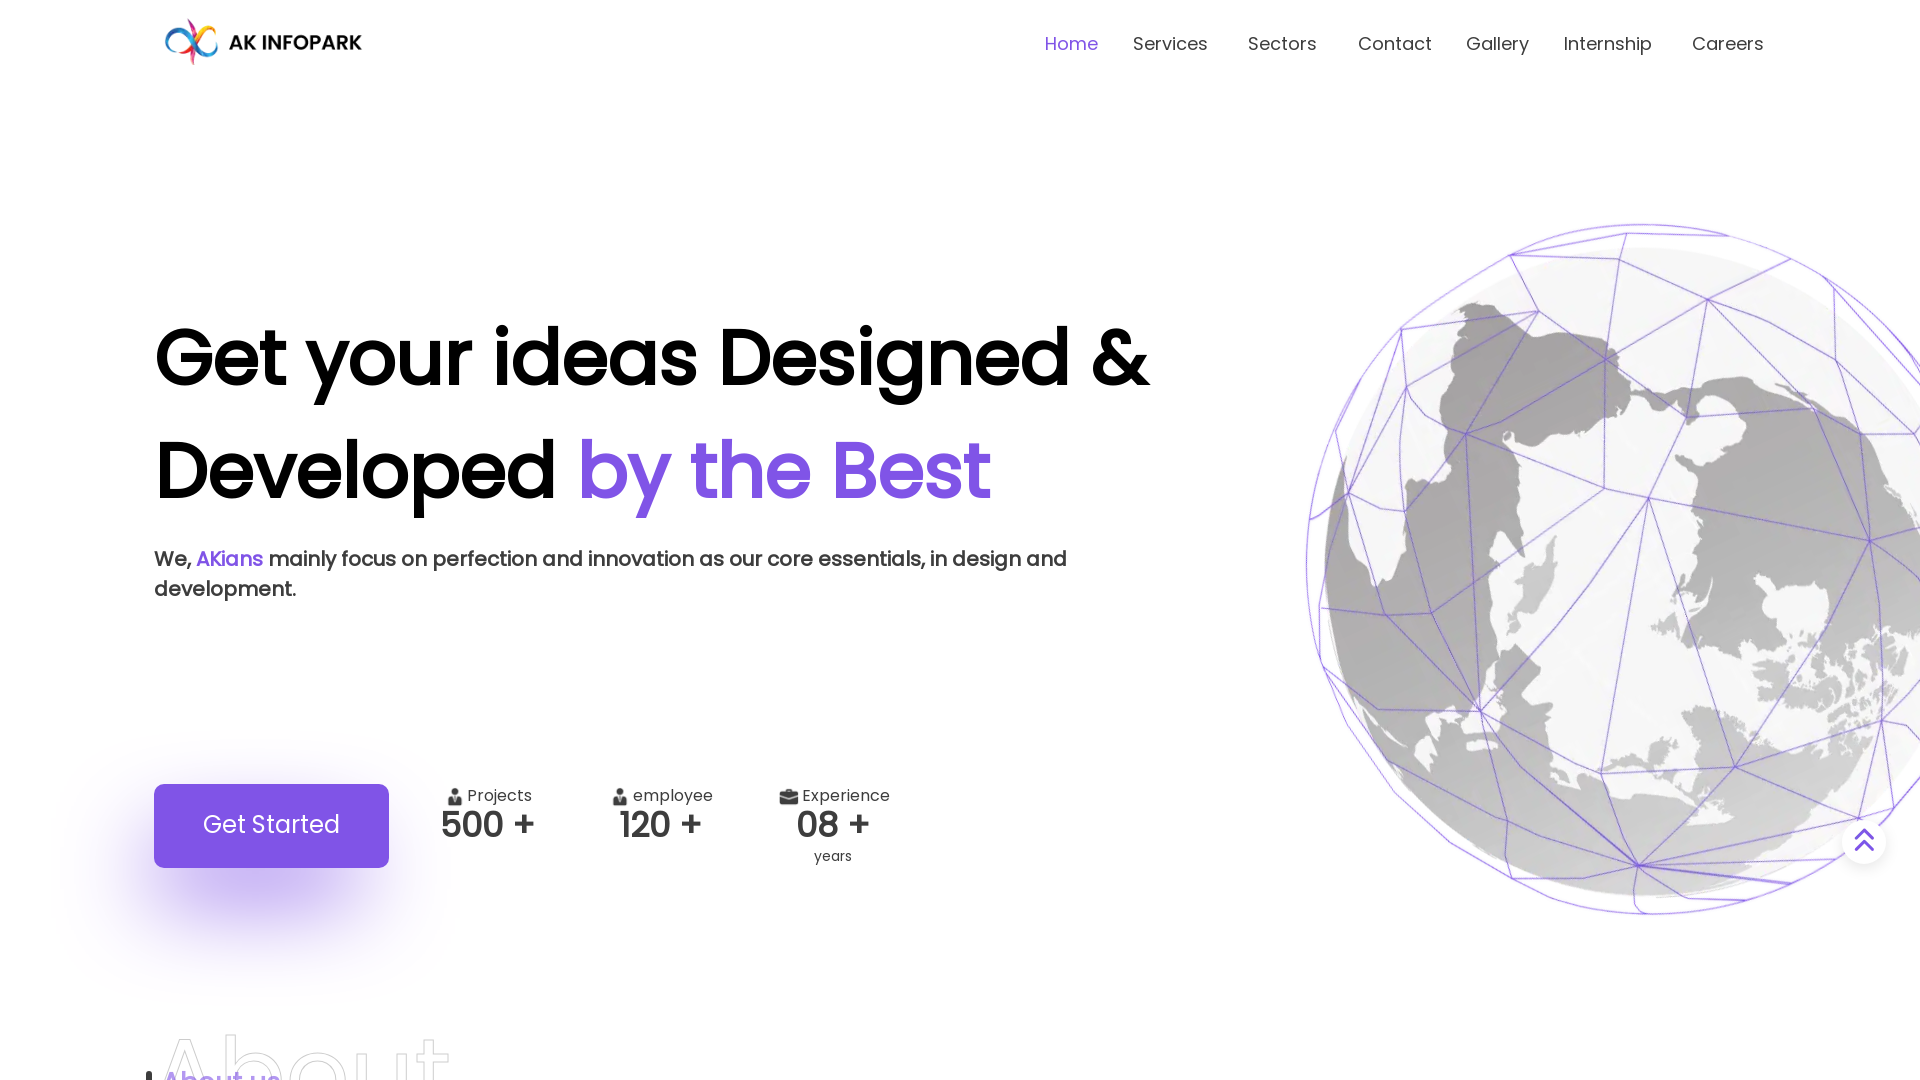

Retrieved current URL: https://www.akinfopark.com/
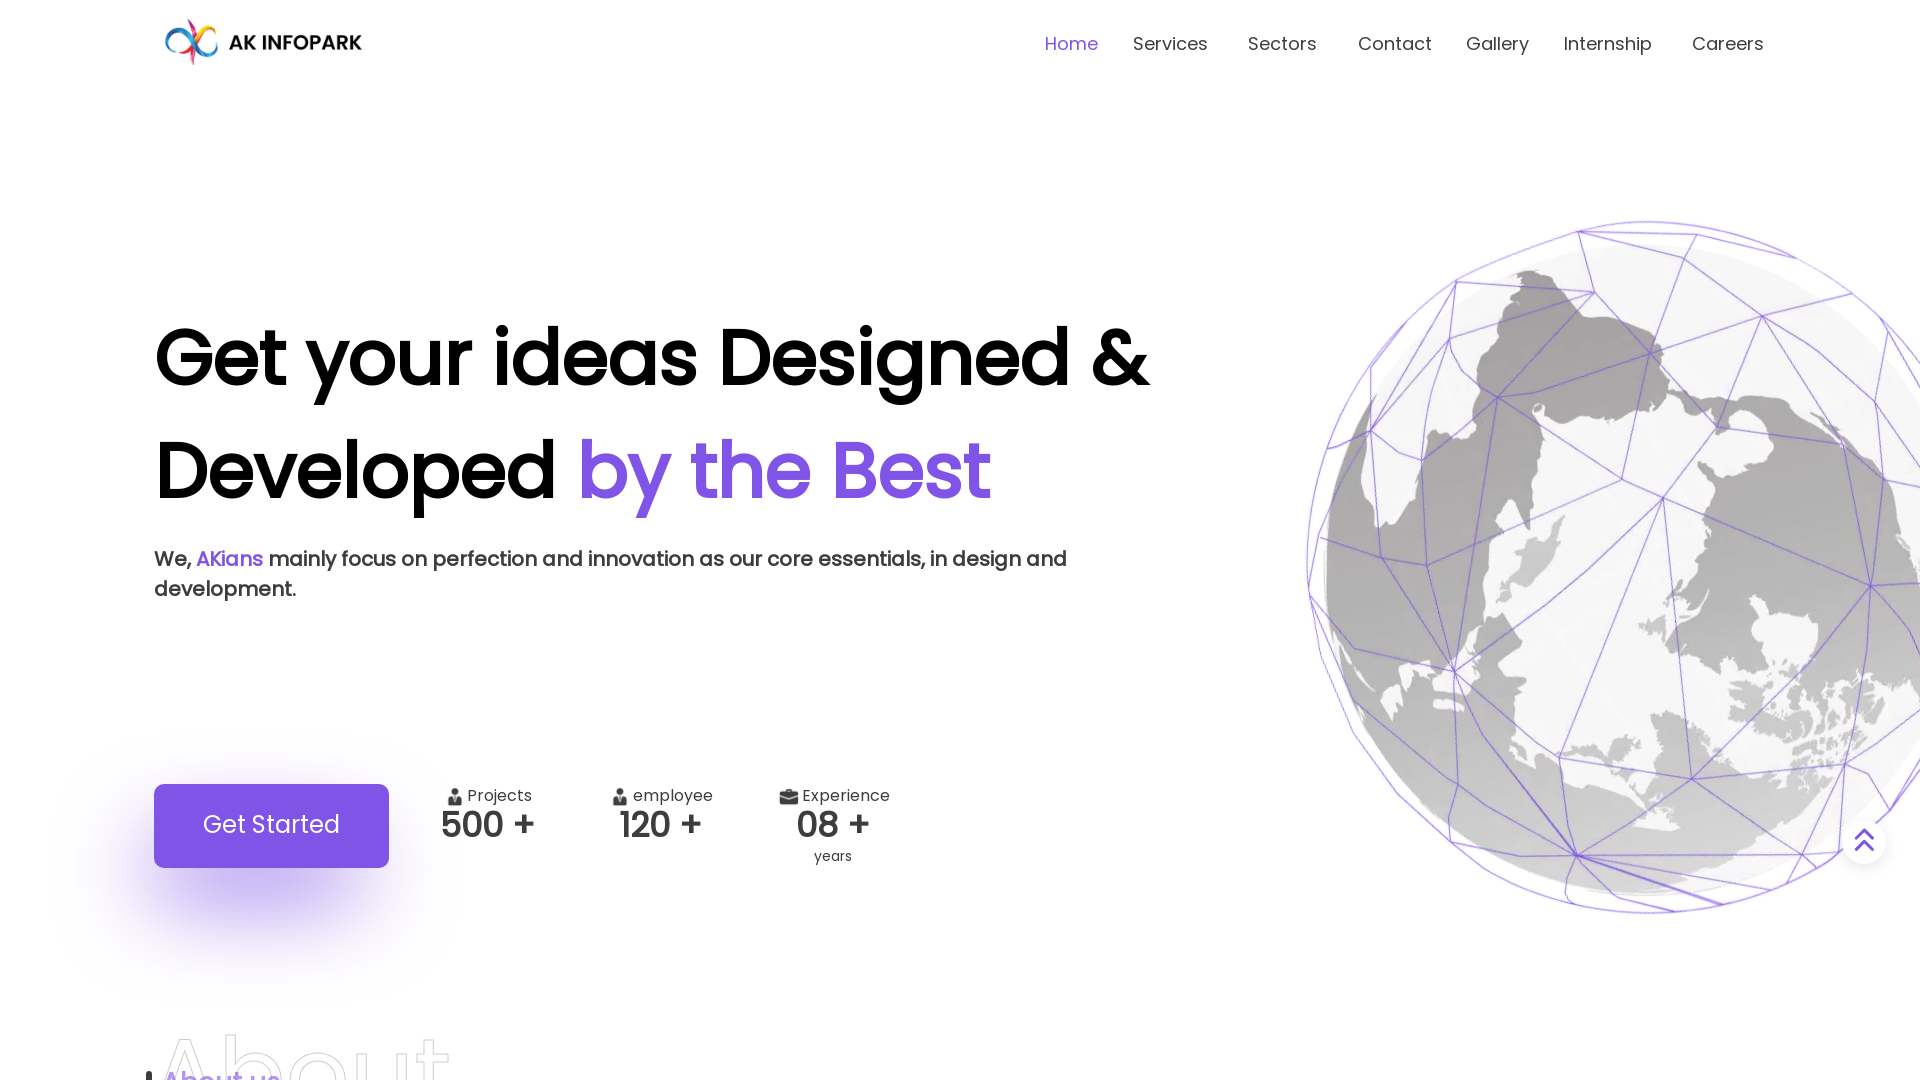

Page loaded - domcontentloaded state reached
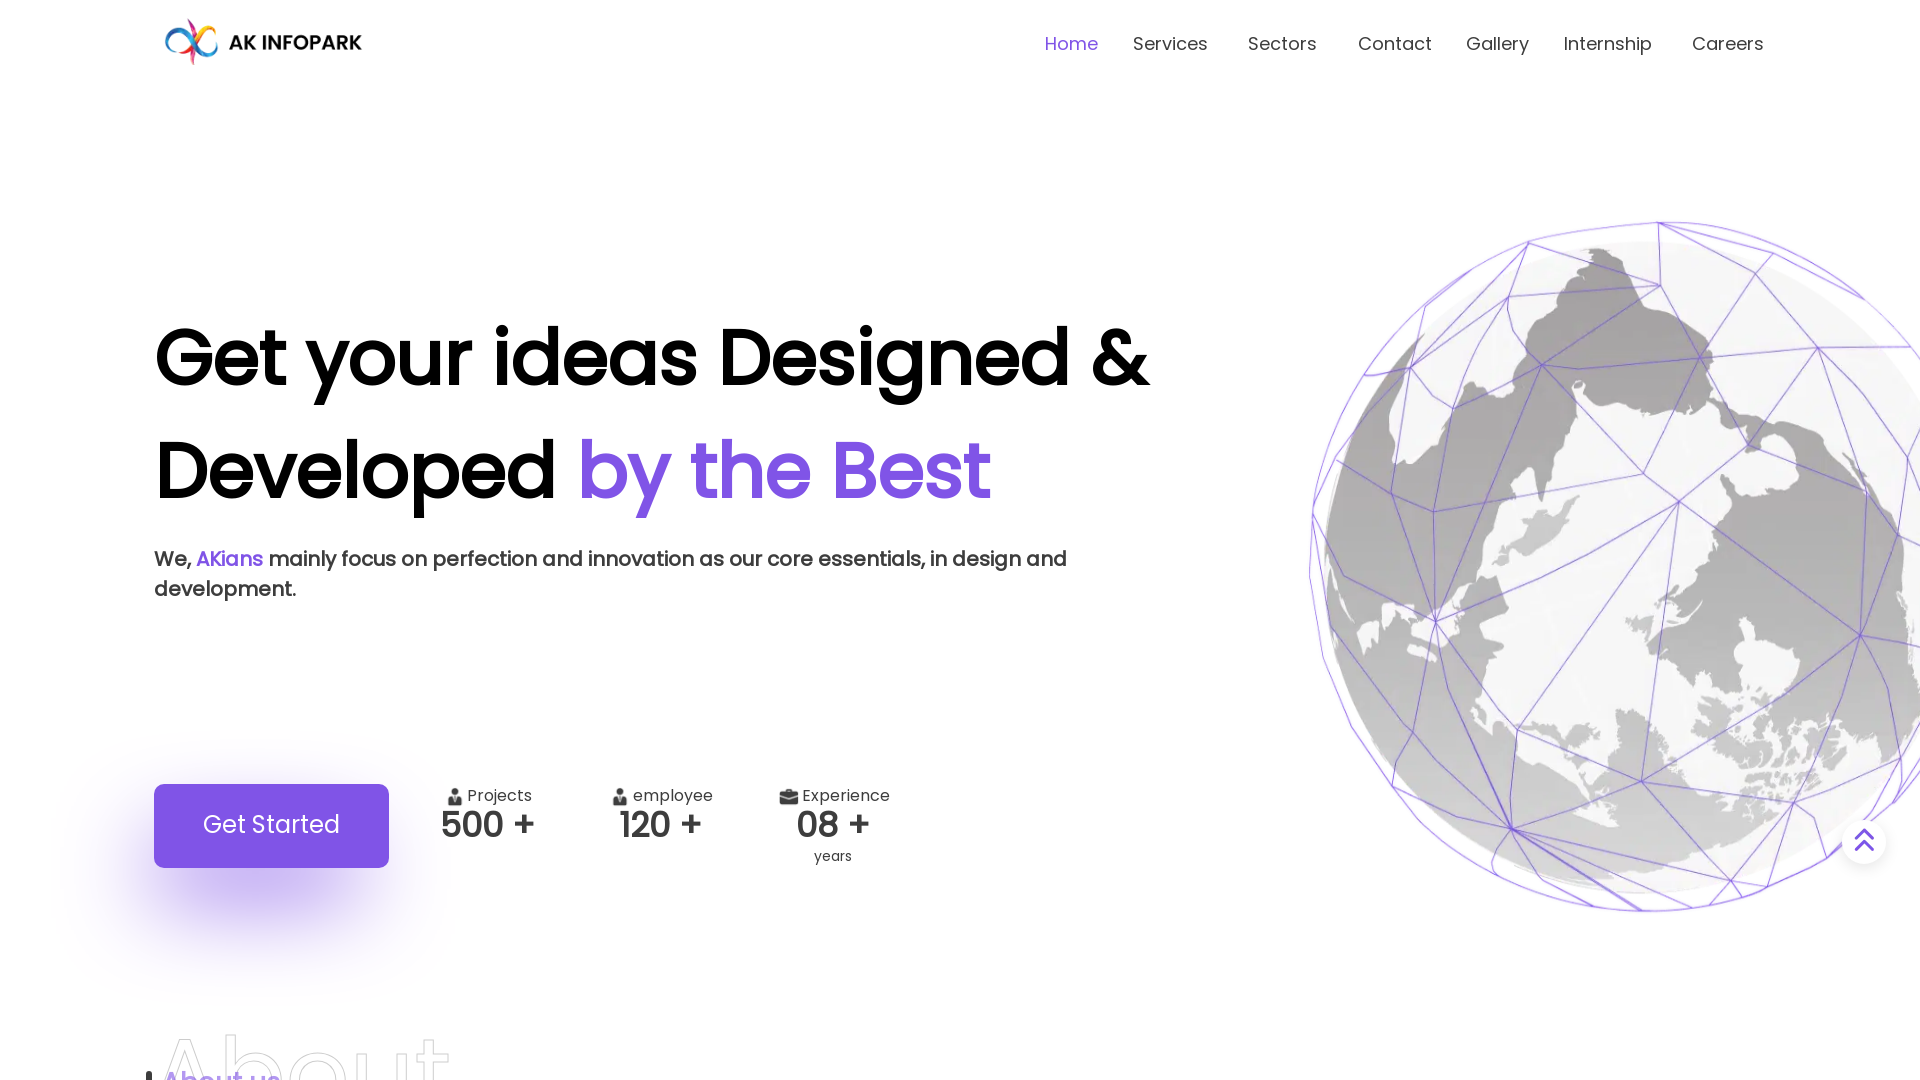

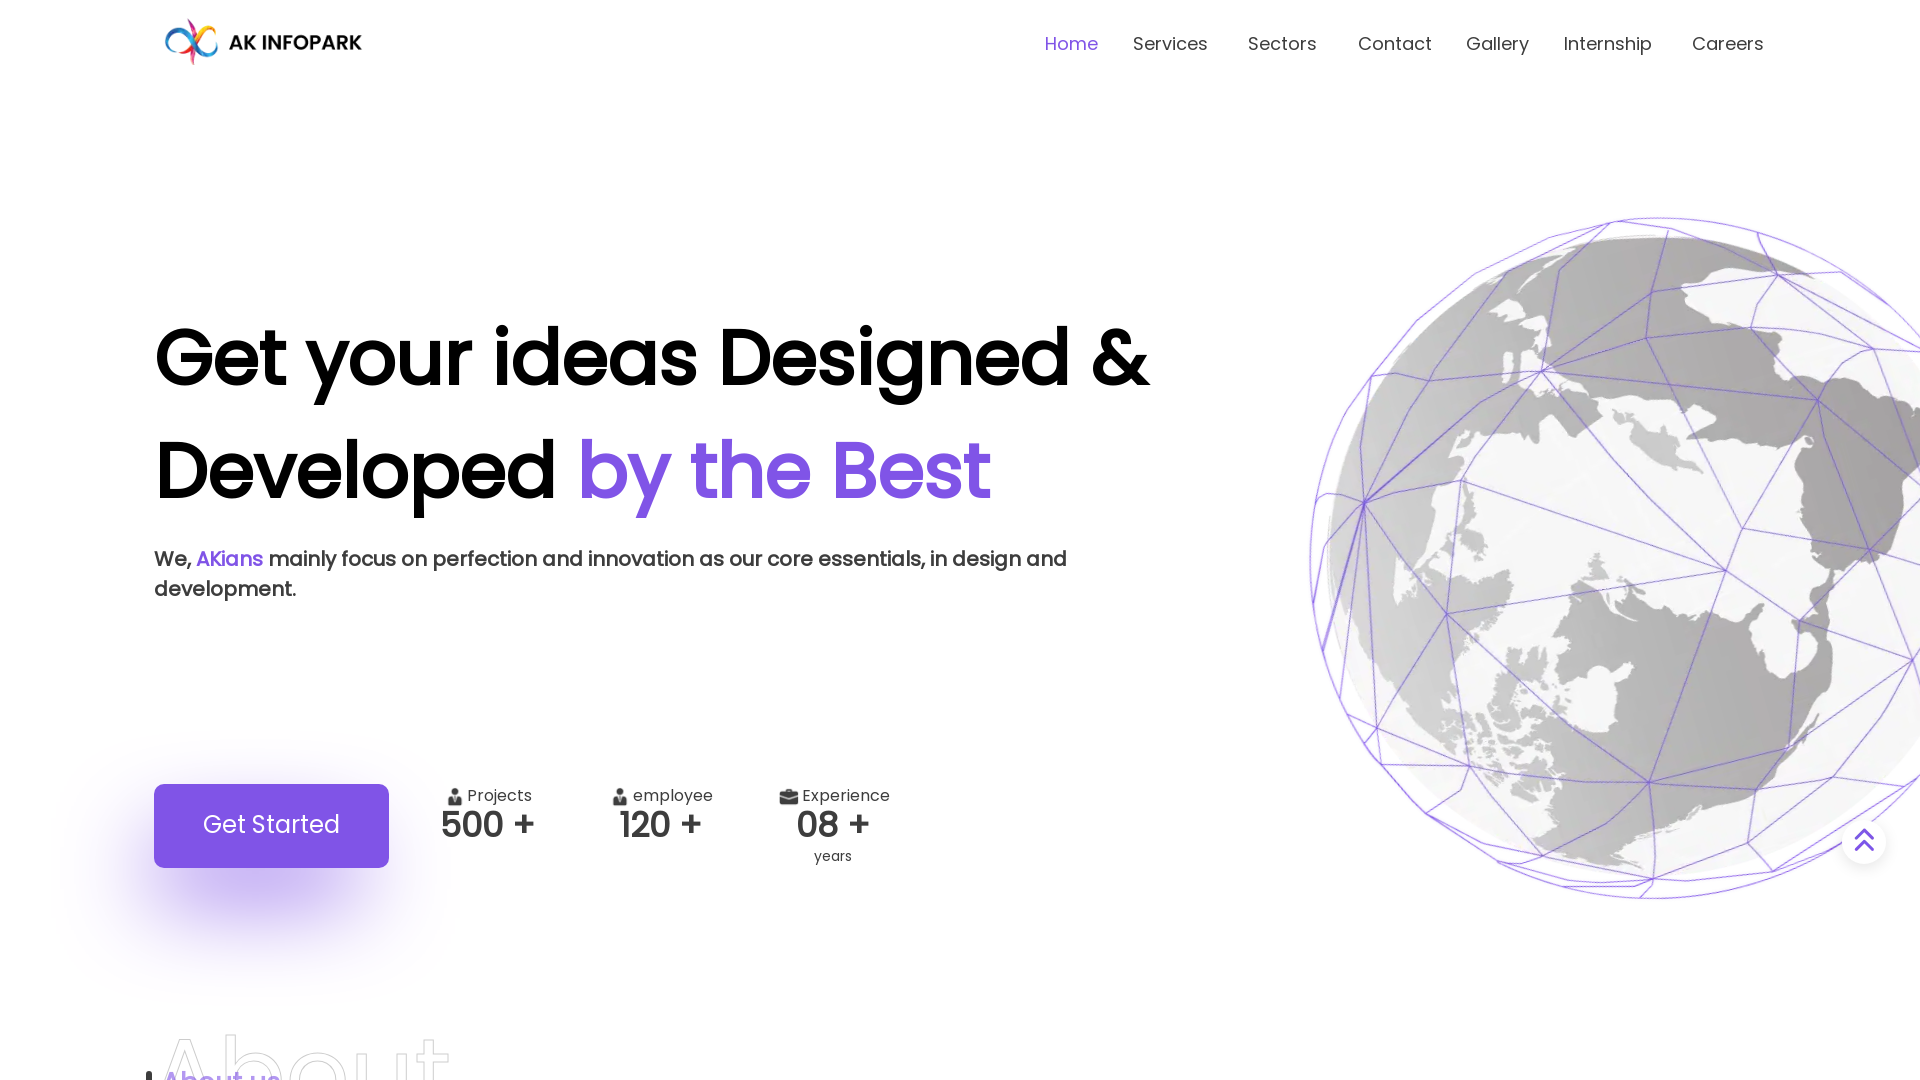